Tests advanced XPath functionality by filling multiple form fields using various XPath axes (following-sibling, preceding-sibling, and child relationships)

Starting URL: https://syntaxprojects.com/advanceXpath.php

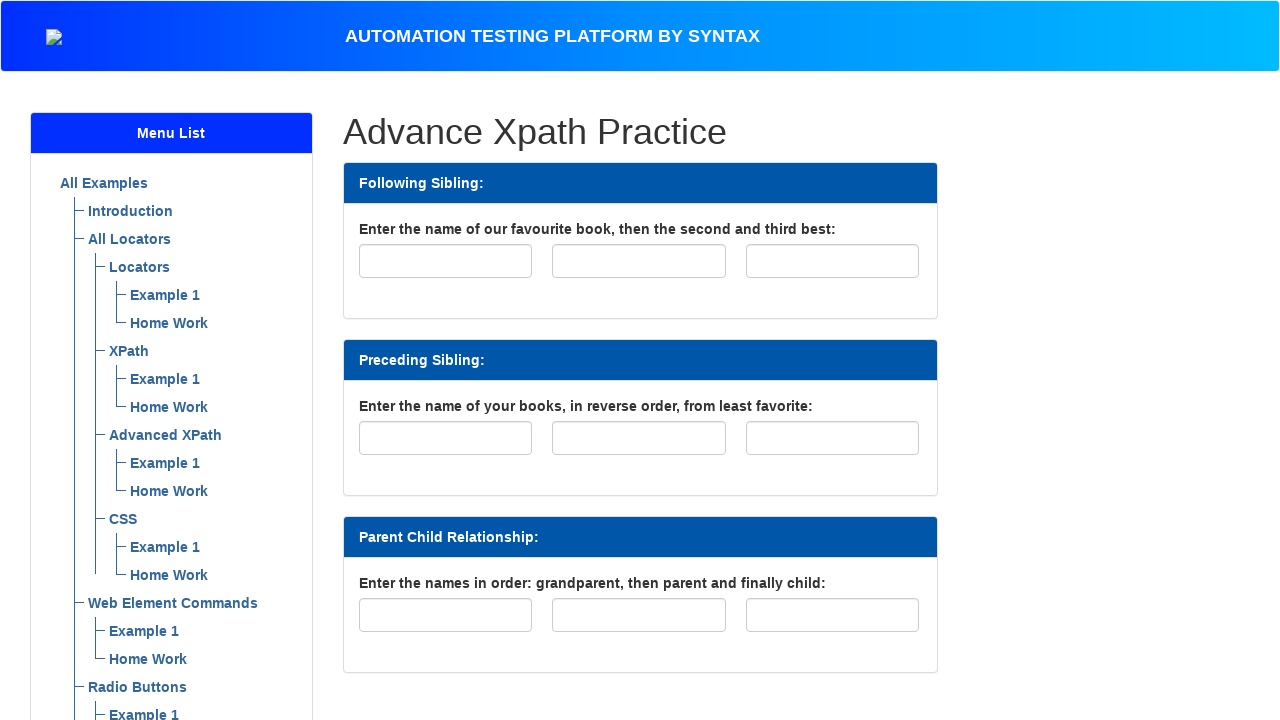

Filled favorite book field with 'The Da Vinci Code' on input#favourite-book
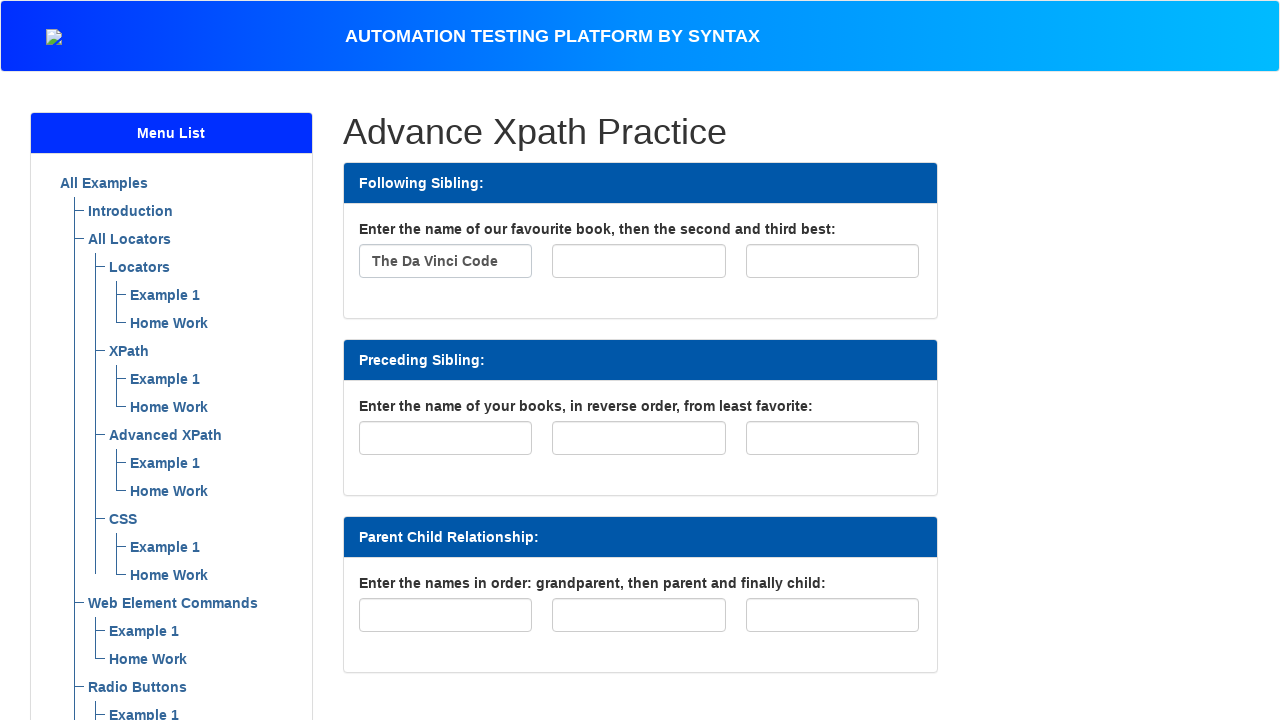

Filled second favorite book field with 'The Alchemist' using following-sibling XPath on xpath=//input[@id='favourite-book']/following-sibling::input[1]
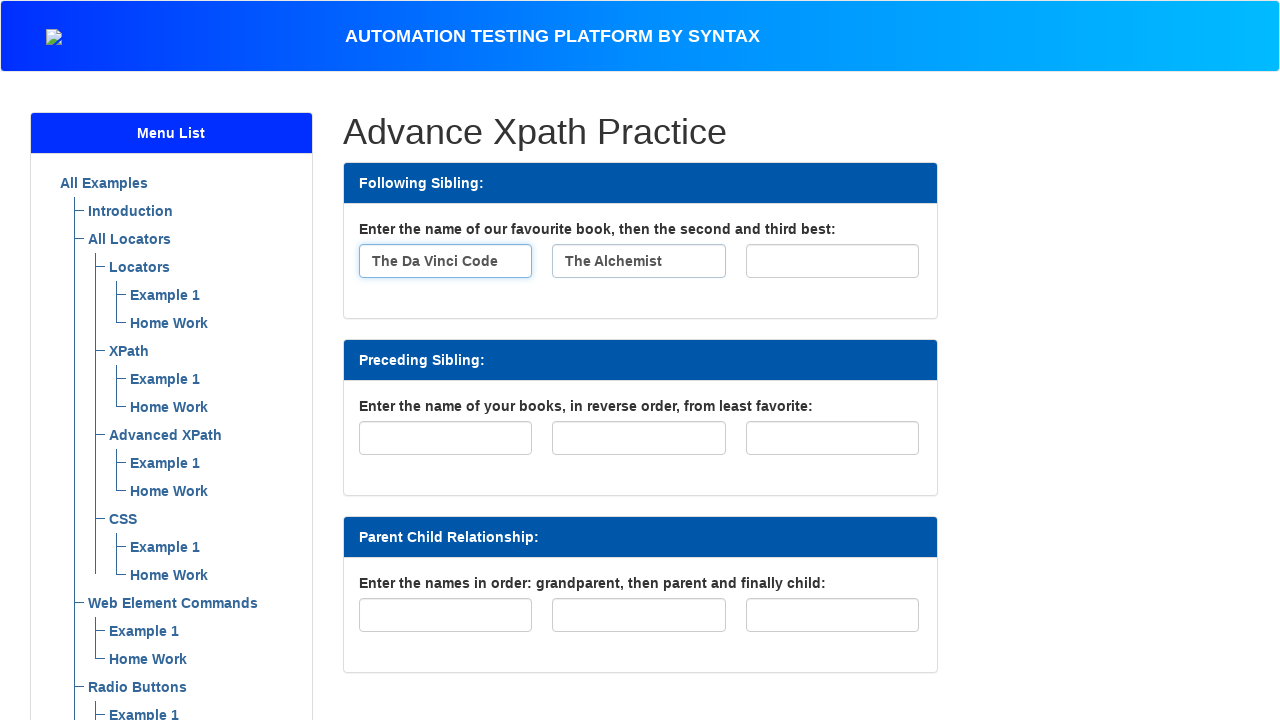

Filled third favorite book field with 'The Zahir' using following-sibling XPath on xpath=//input[@id='favourite-book']/following-sibling::input[2]
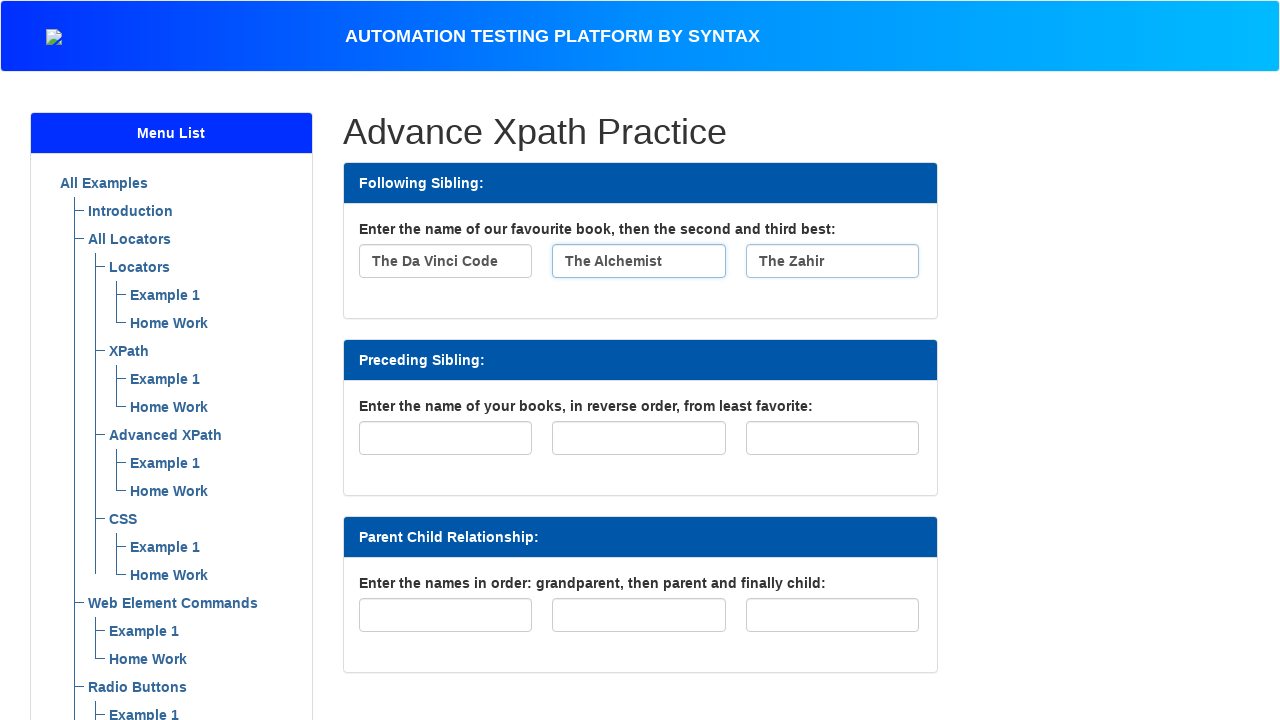

Filled first least favorite book field with 'The Zahir' using preceding-sibling XPath on xpath=//input[@id='least-favorite']/preceding-sibling::input[2]
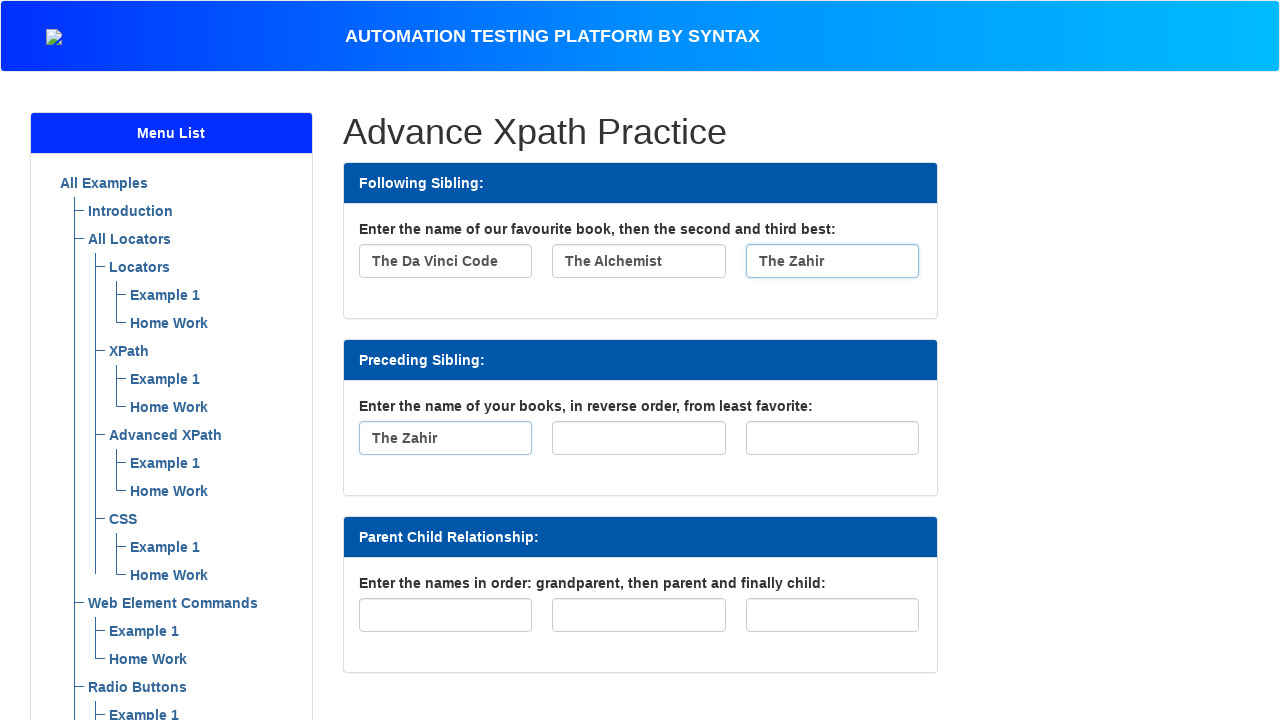

Filled second least favorite book field with 'The Alchemist' using preceding-sibling XPath on xpath=//input[@id='least-favorite']/preceding-sibling::input[1]
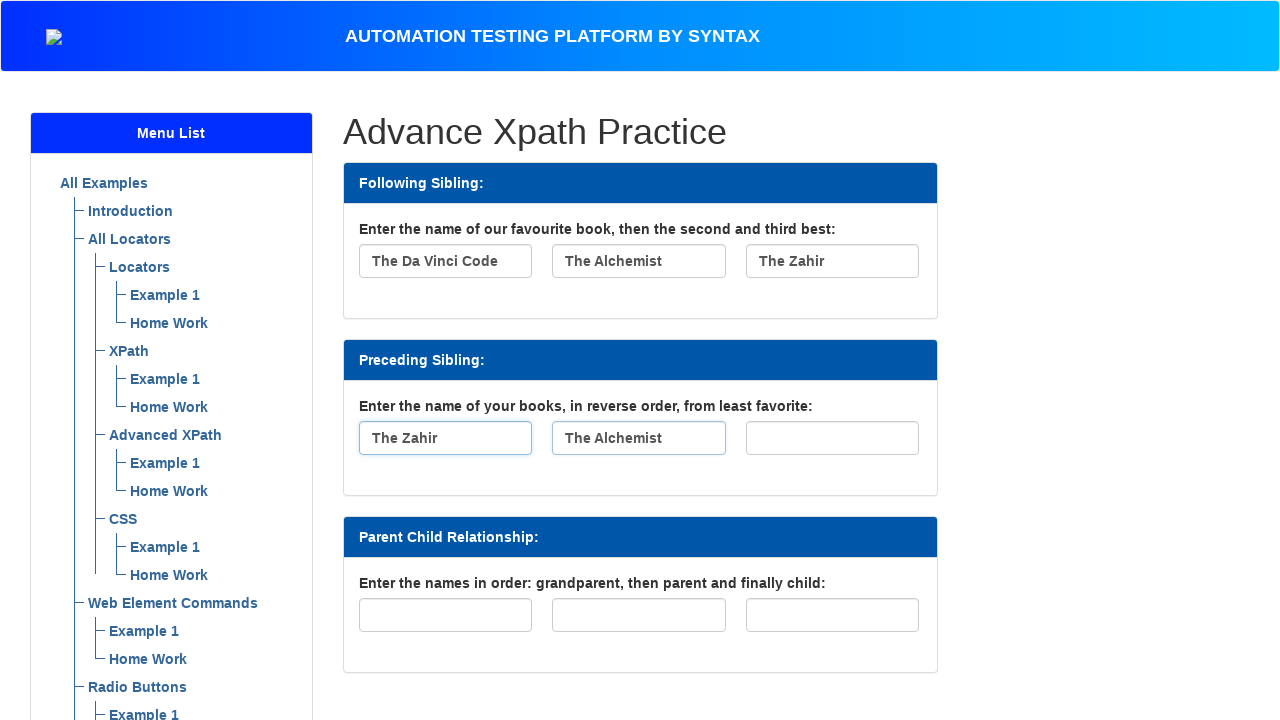

Filled least favorite book field with 'The Da Vinci Code' on input#least-favorite
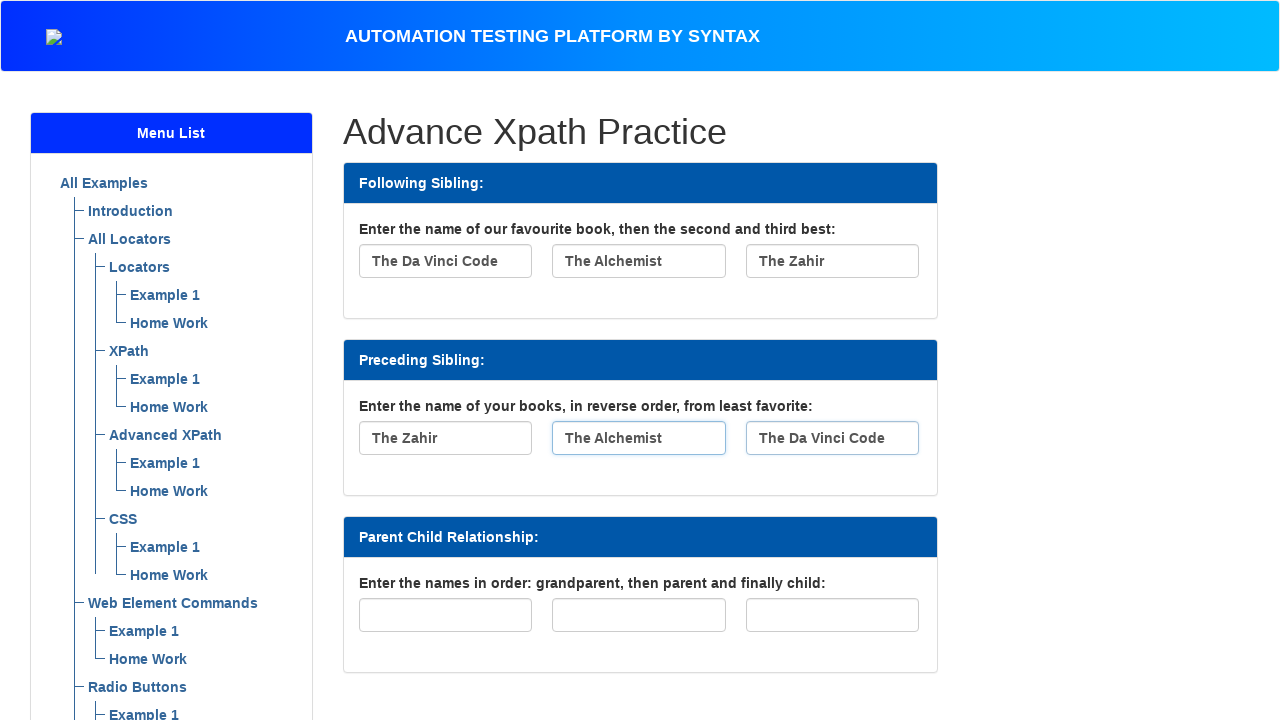

Filled first family tree field with 'Grandparent' using child XPath on xpath=//div[@id='familyTree']/child::input[1]
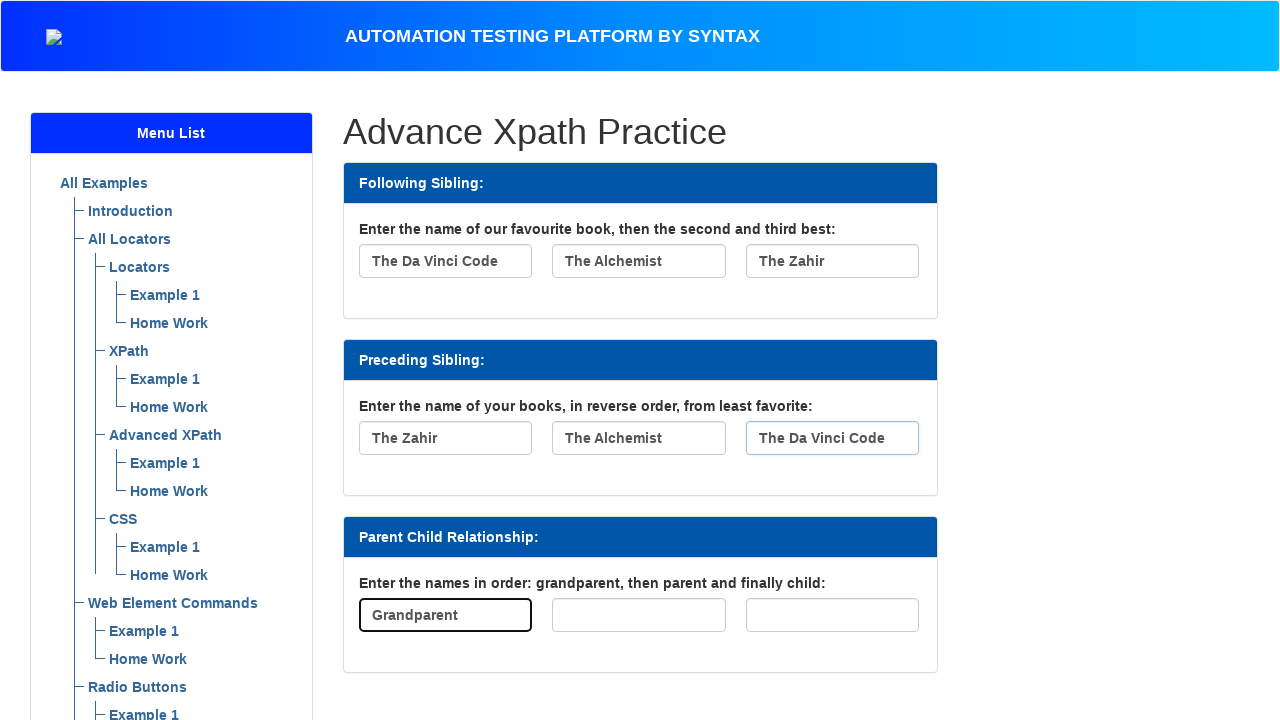

Filled second family tree field with 'Parent' using child XPath on xpath=//div[@id='familyTree']/child::input[2]
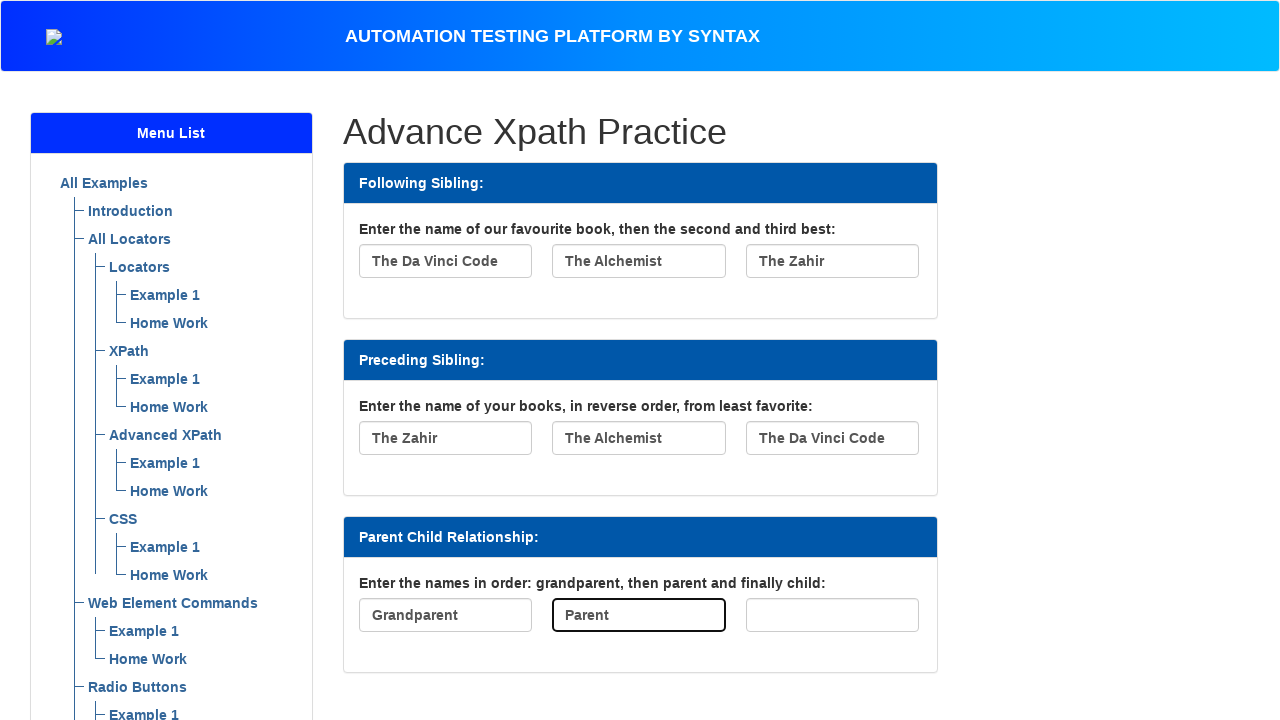

Filled third family tree field with 'Child' using child XPath on xpath=//div[@id='familyTree']/child::input[3]
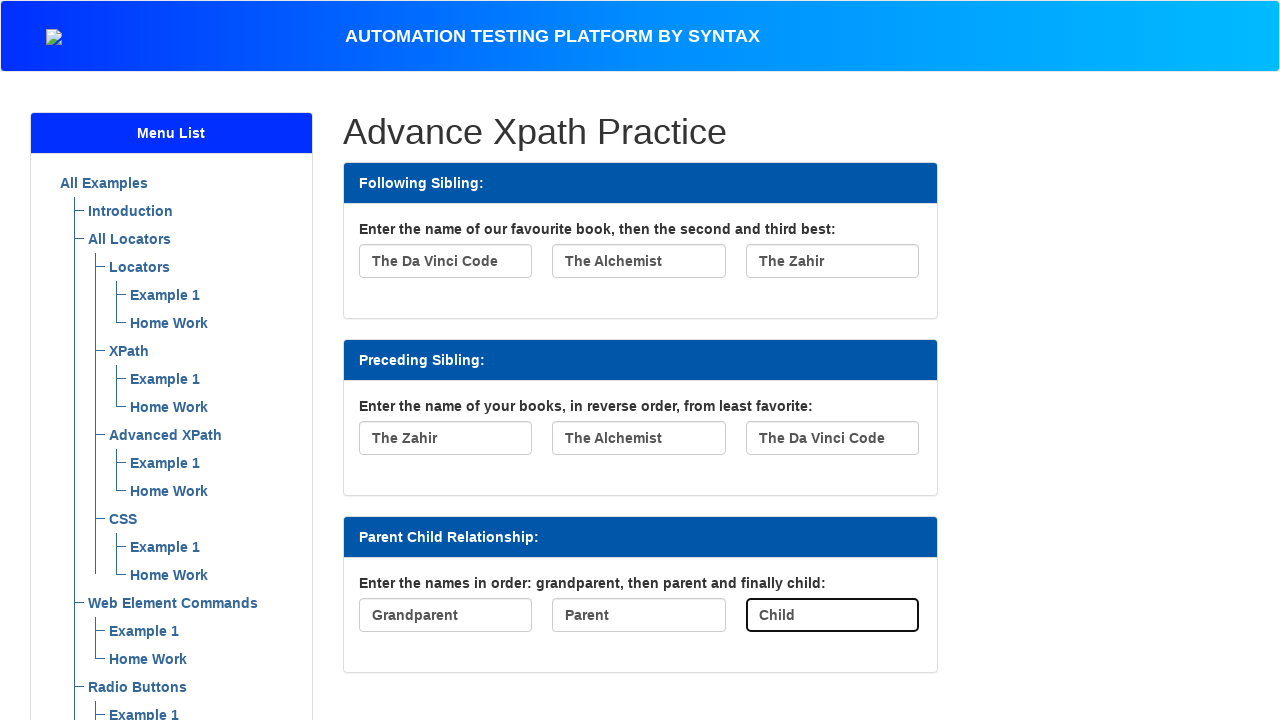

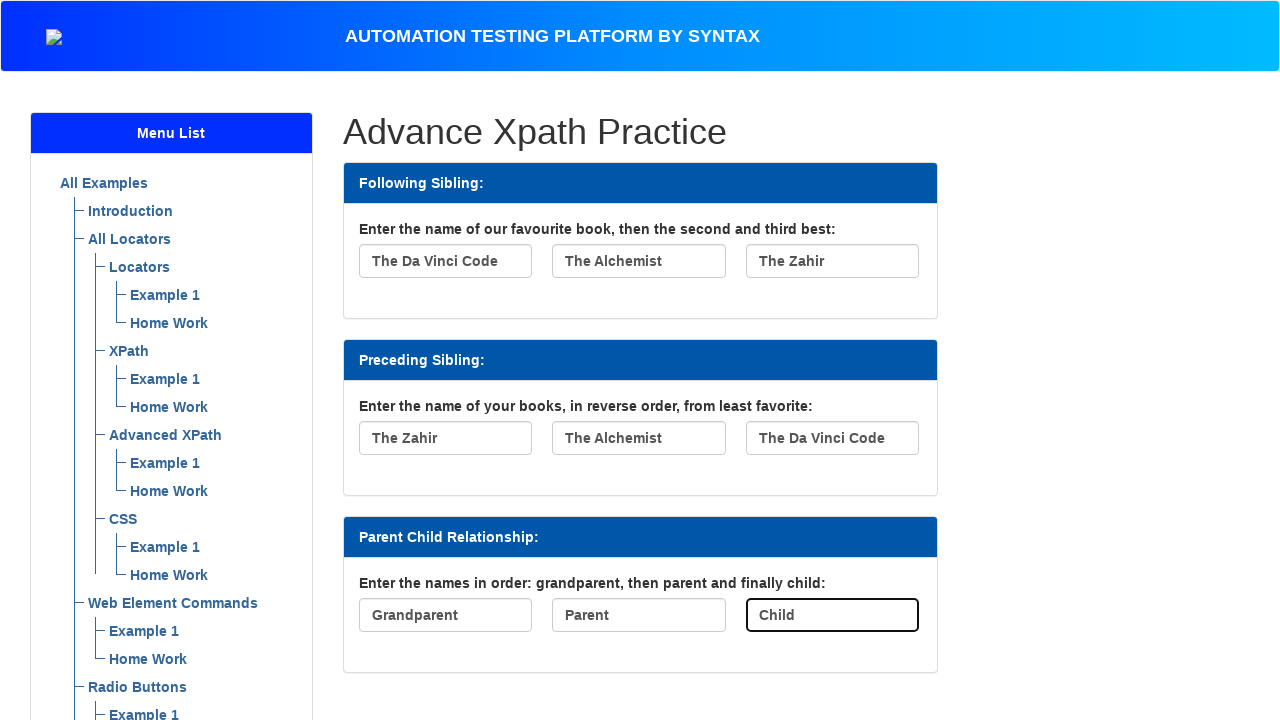